Navigates to the Satch website homepage

Starting URL: https://www.satch.com/en/

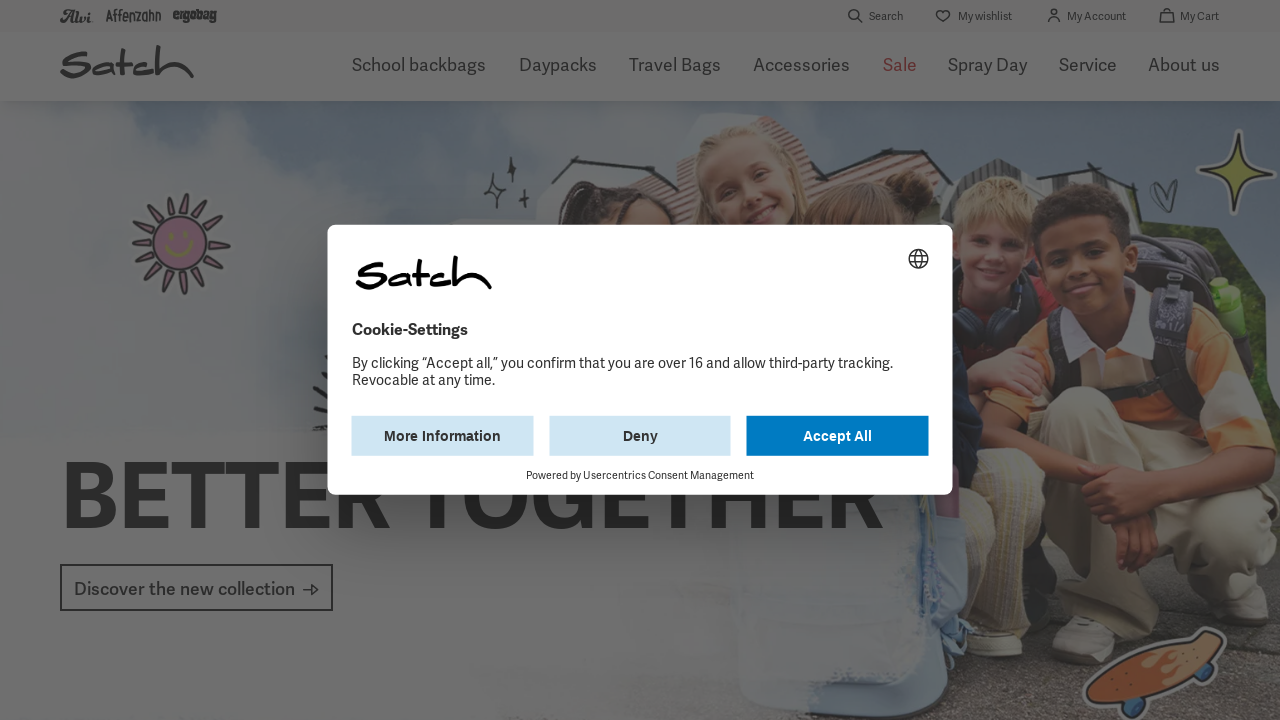

Navigated to Satch website homepage
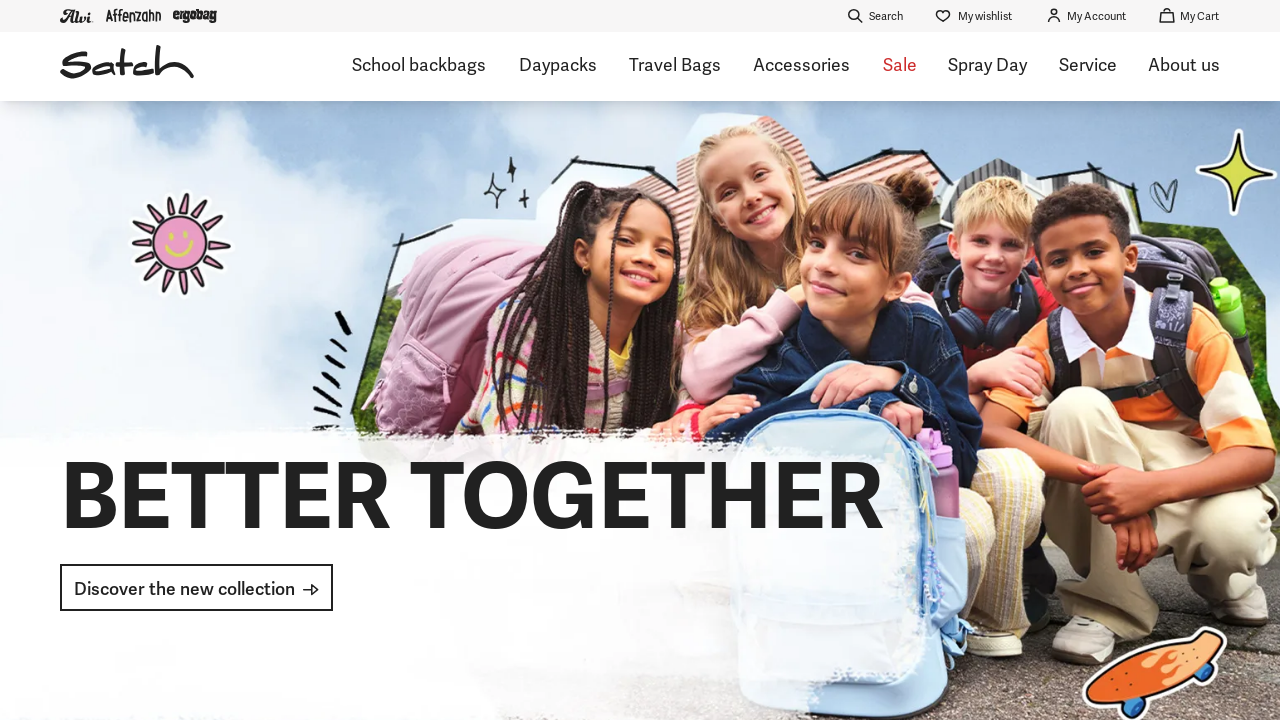

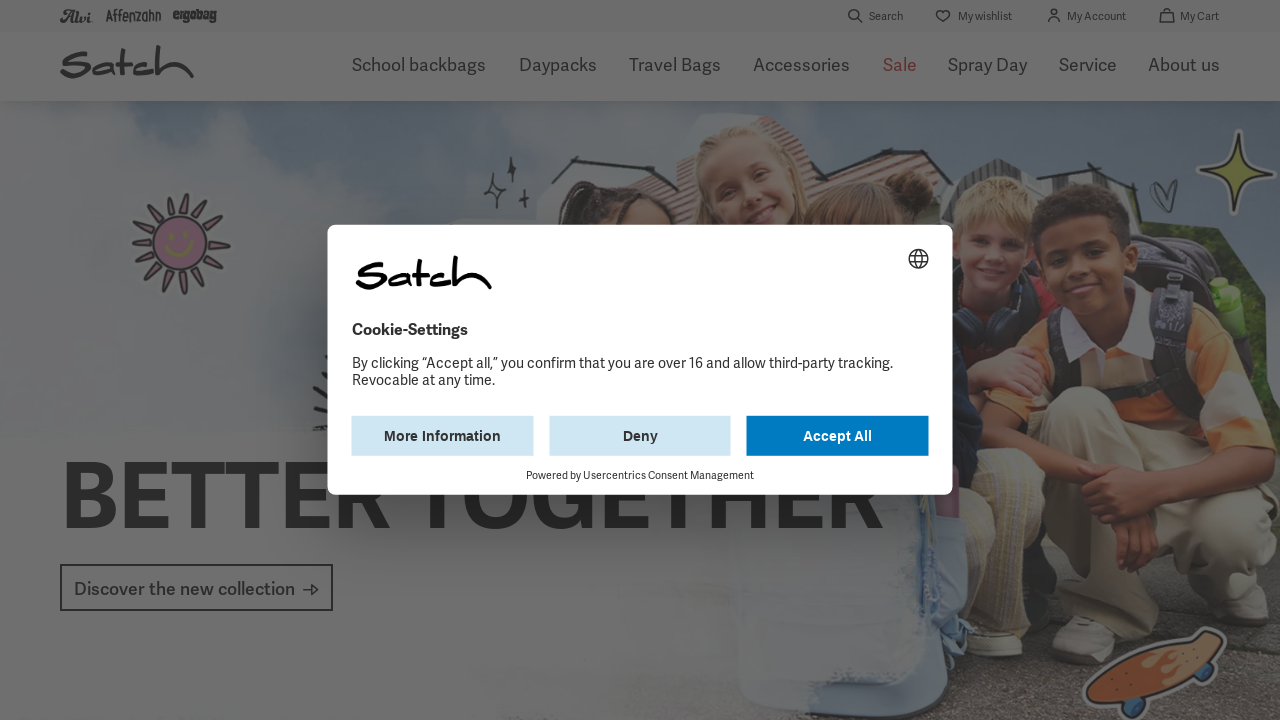